Navigates to a test page and retrieves the page title

Starting URL: http://saucelabs.com/test/guinea-pig

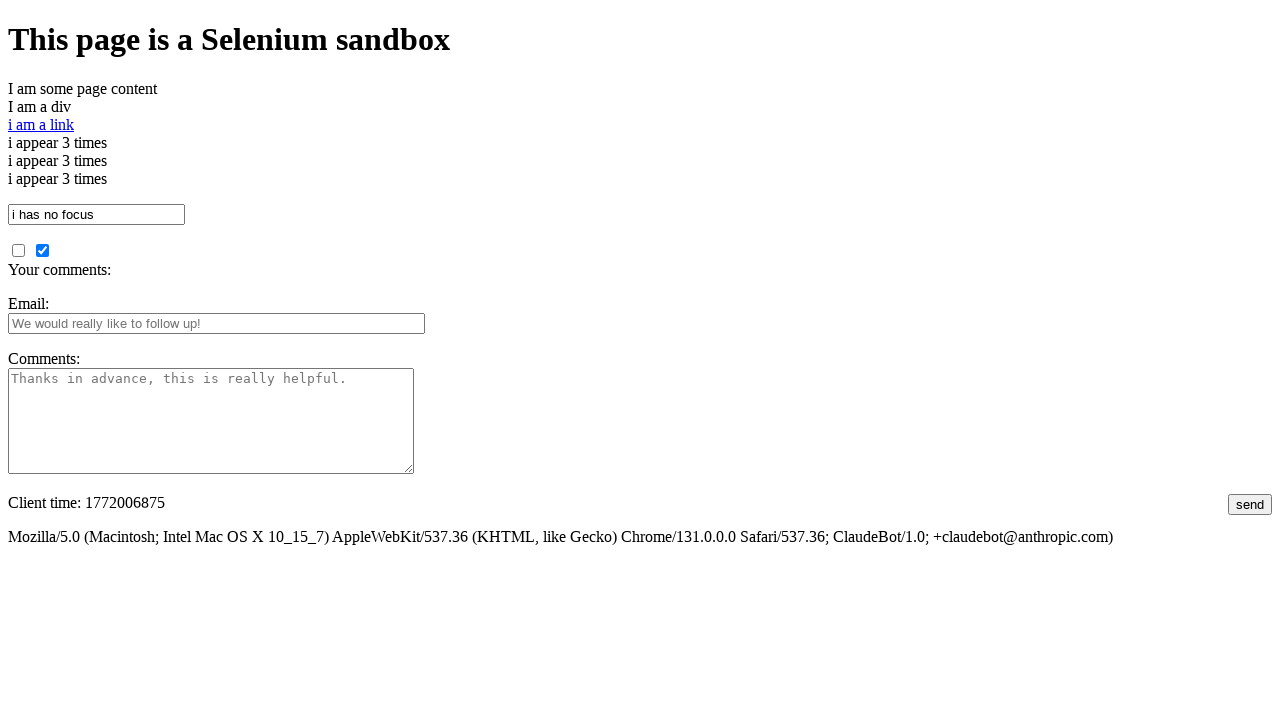

Navigated to http://saucelabs.com/test/guinea-pig
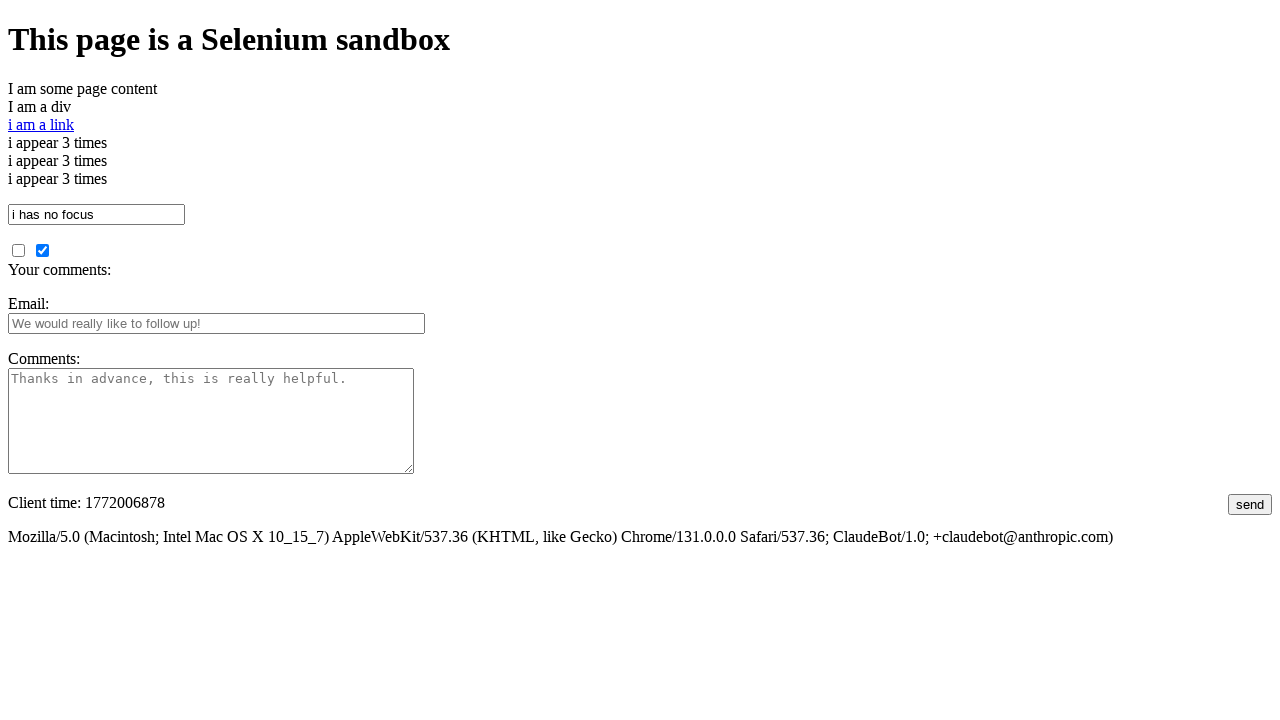

Retrieved page title: I am a page title - Sauce Labs
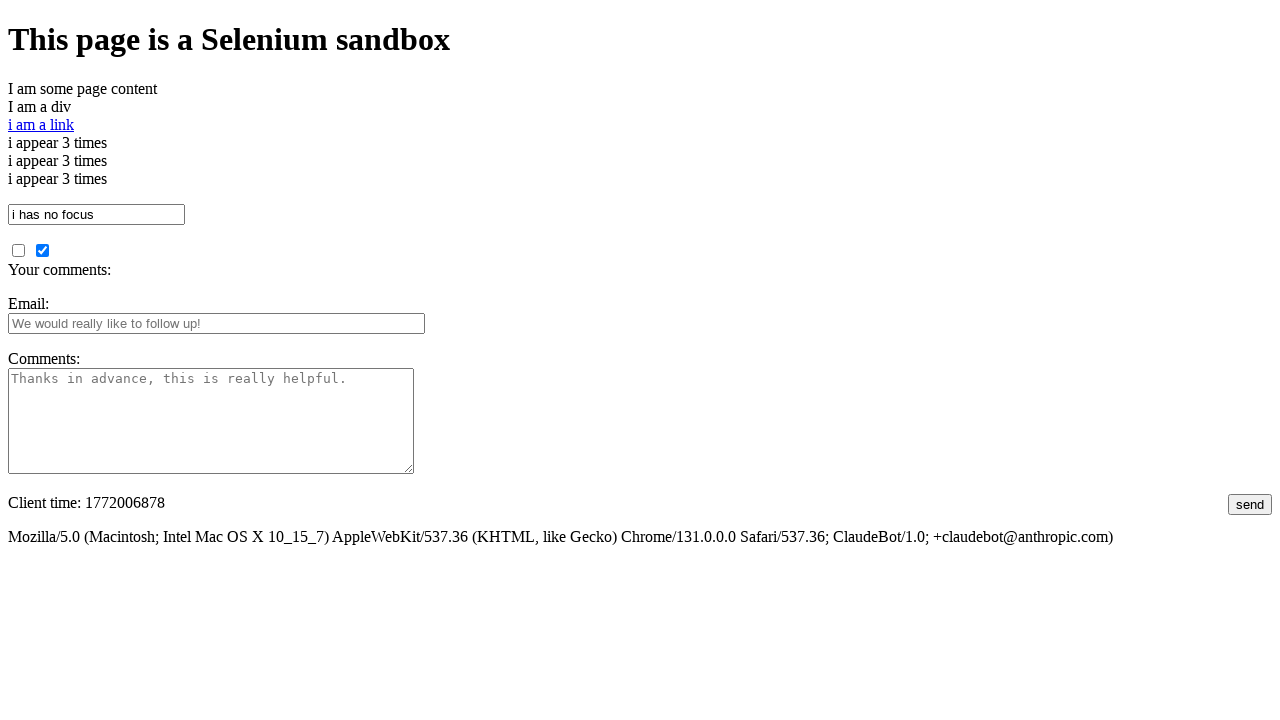

Printed page title to console
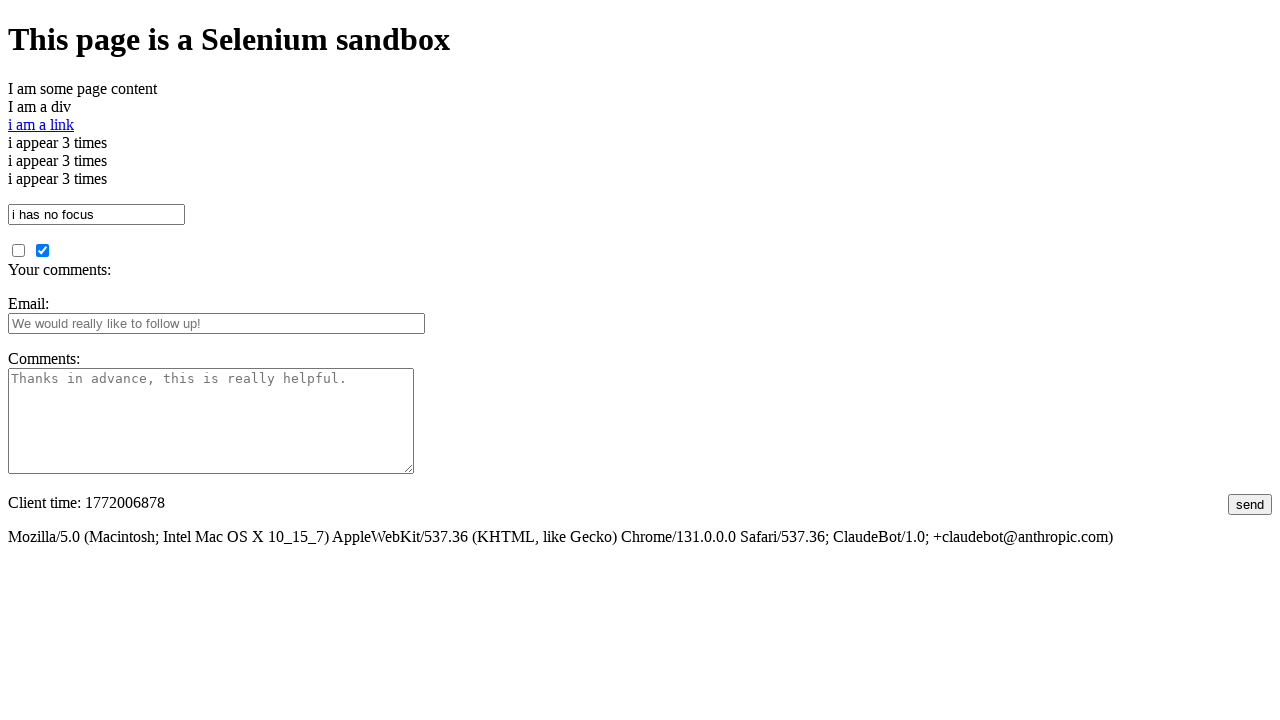

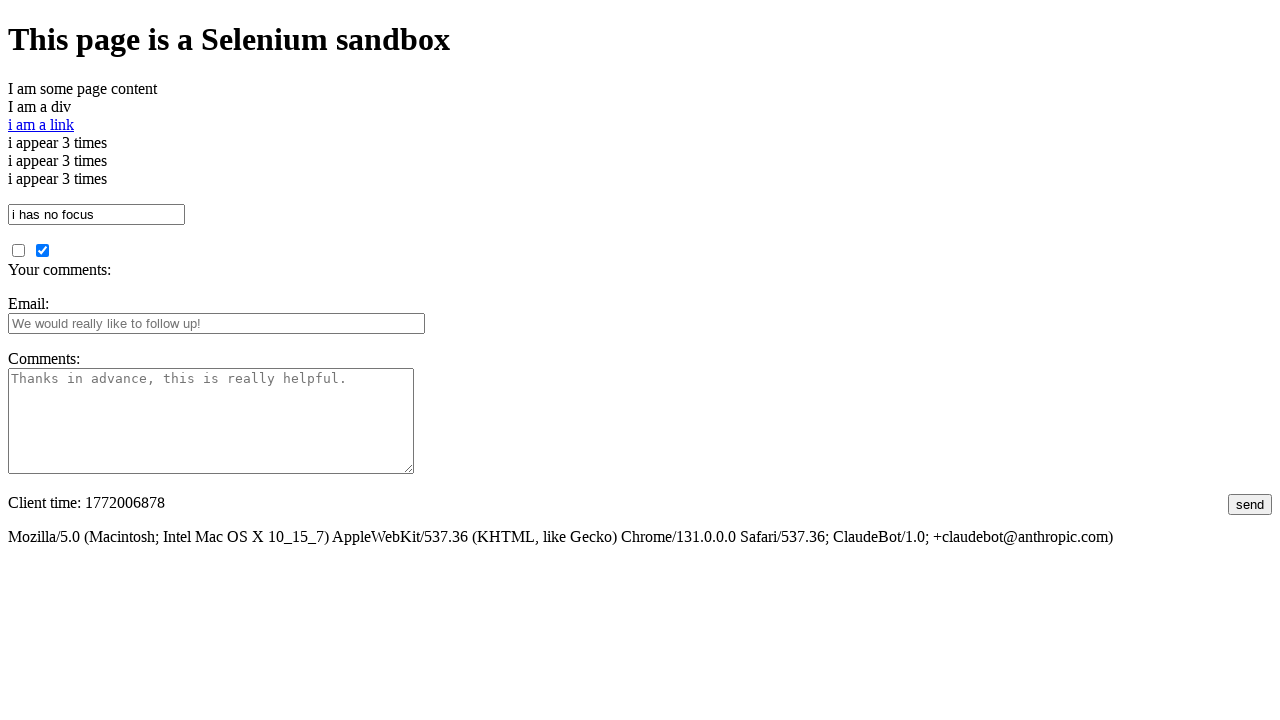